Tests drag and drop functionality by dragging an element onto a drop target and verifying the drop was successful

Starting URL: https://crossbrowsertesting.github.io/drag-and-drop.html

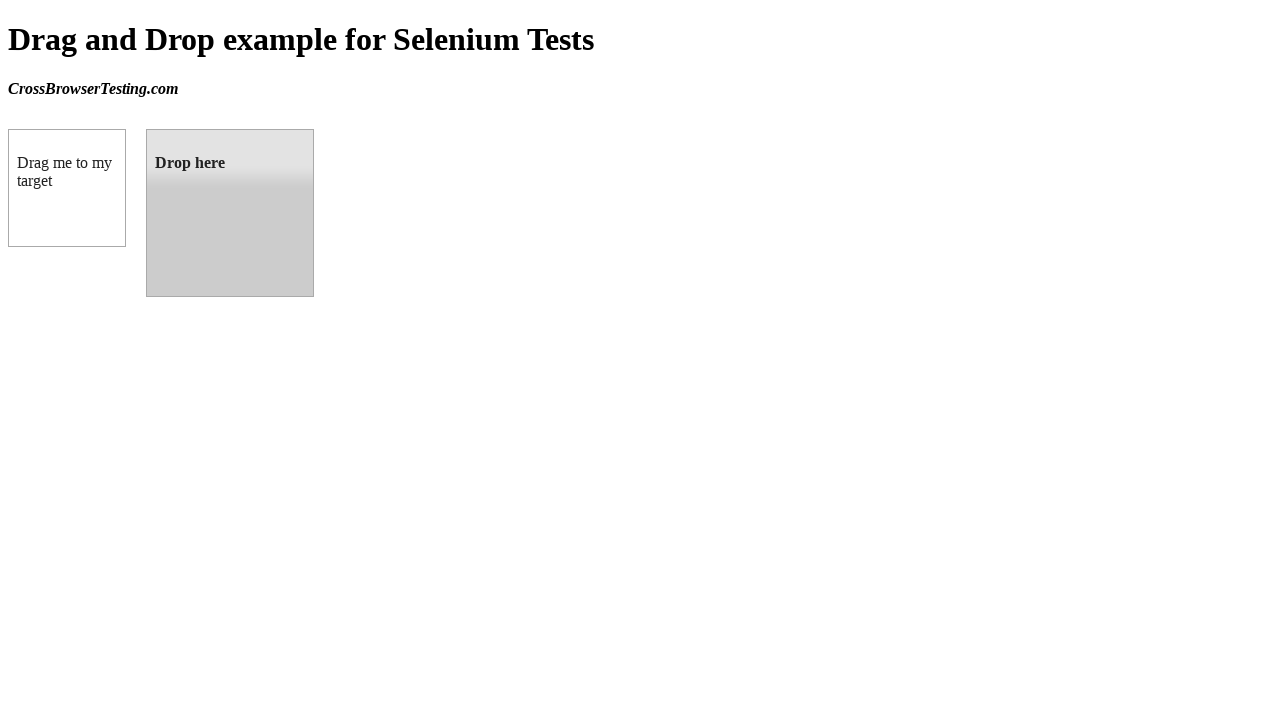

Located draggable element with id 'draggable'
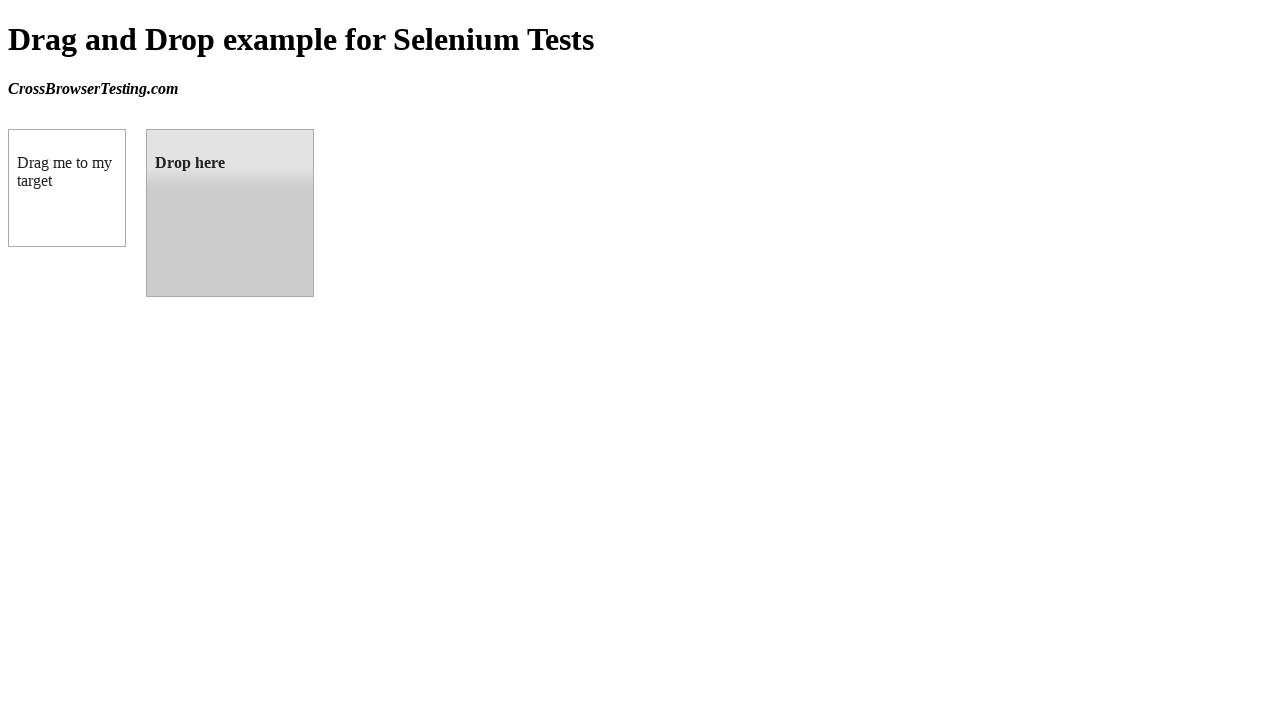

Located droppable element with id 'droppable'
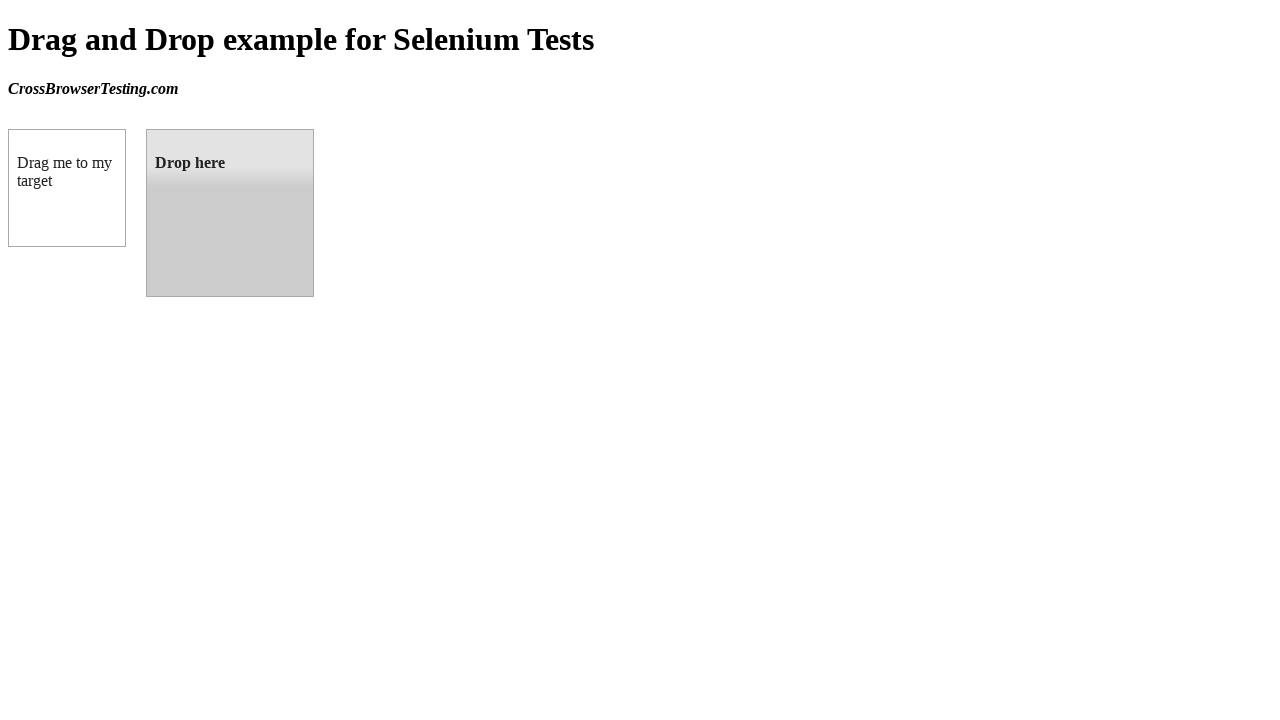

Dragged element onto drop target at (230, 213)
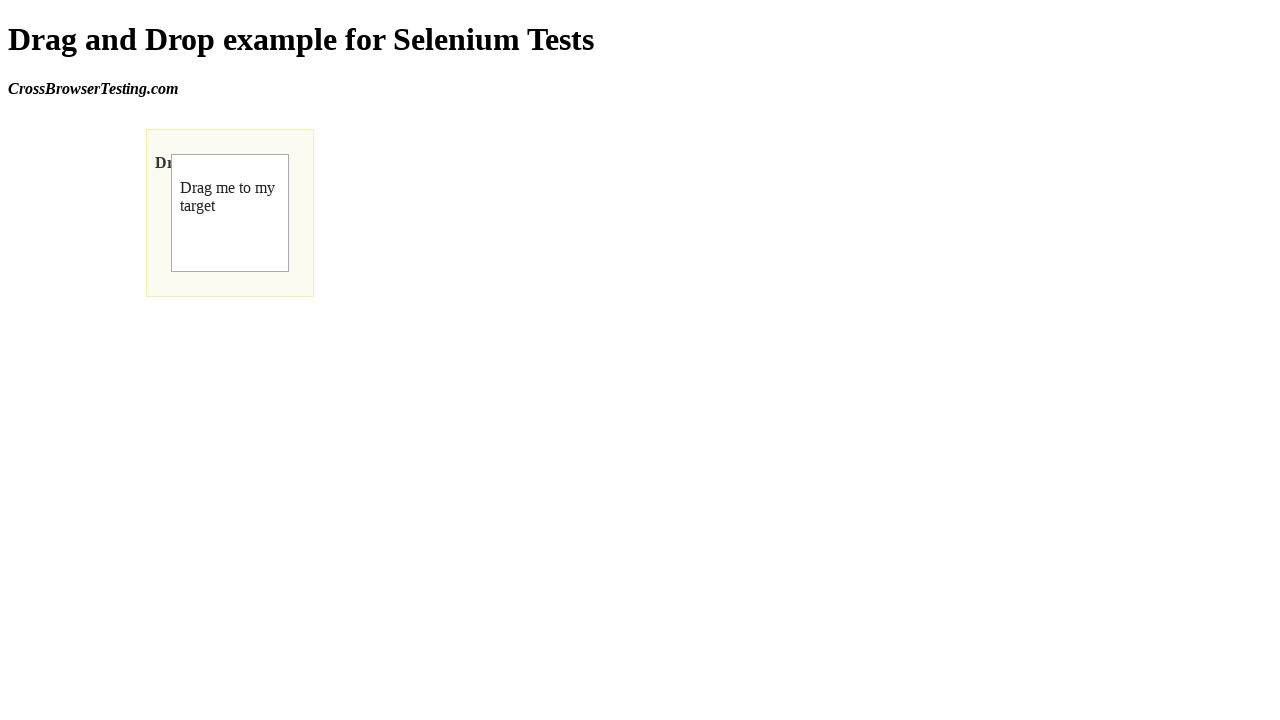

Verified drop was successful - droppable text changed to 'Dropped!'
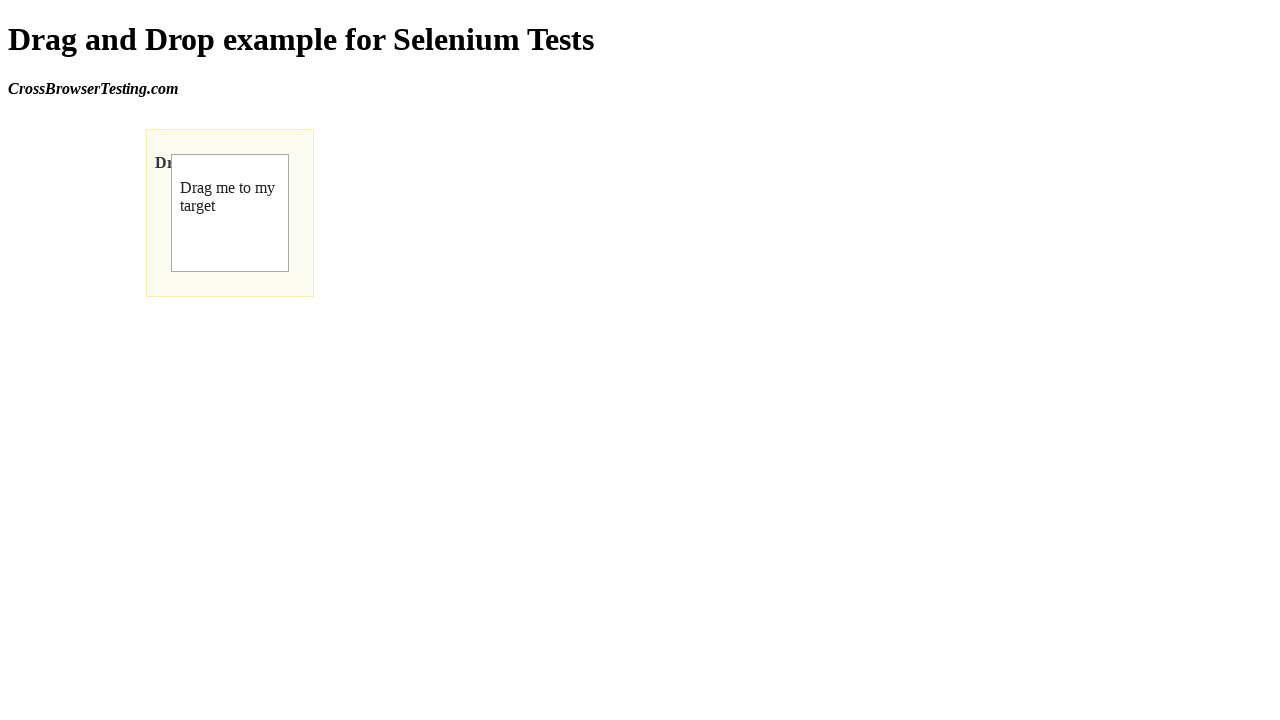

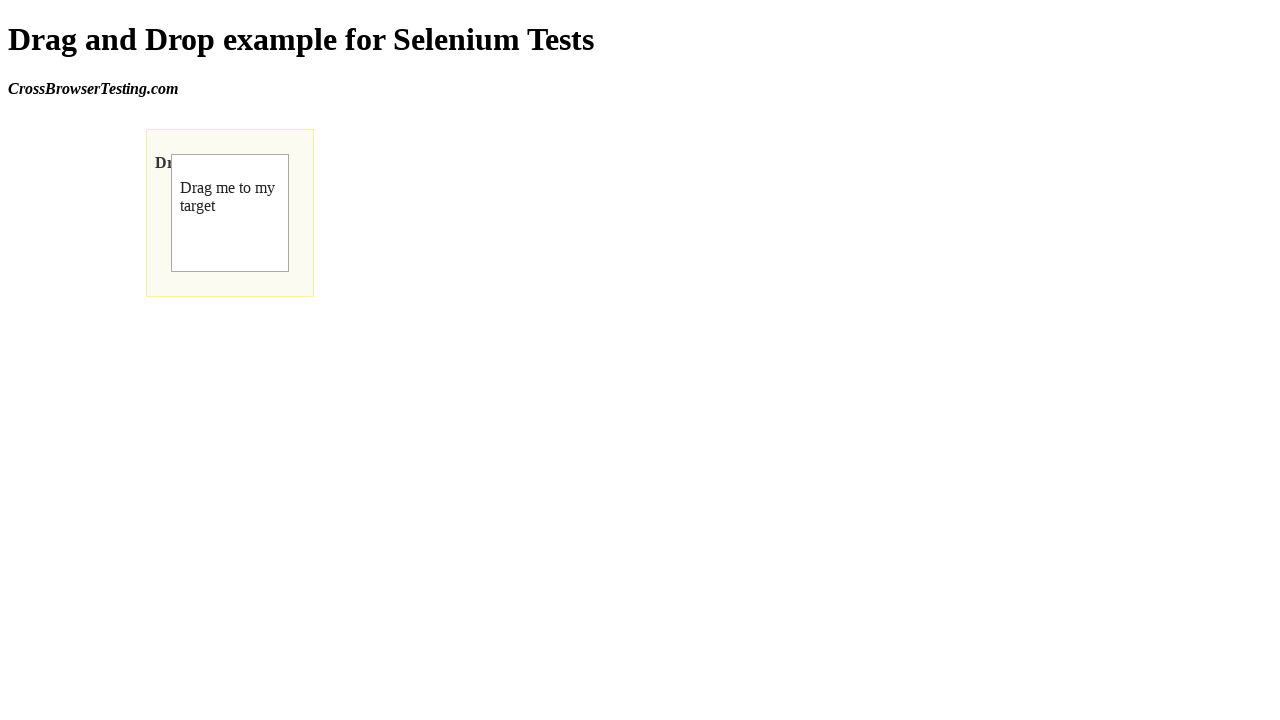